Tests radio button functionality on a flight booking page by clicking one-way and round-trip options and verifying the UI updates accordingly

Starting URL: https://rahulshettyacademy.com/dropdownsPractise/

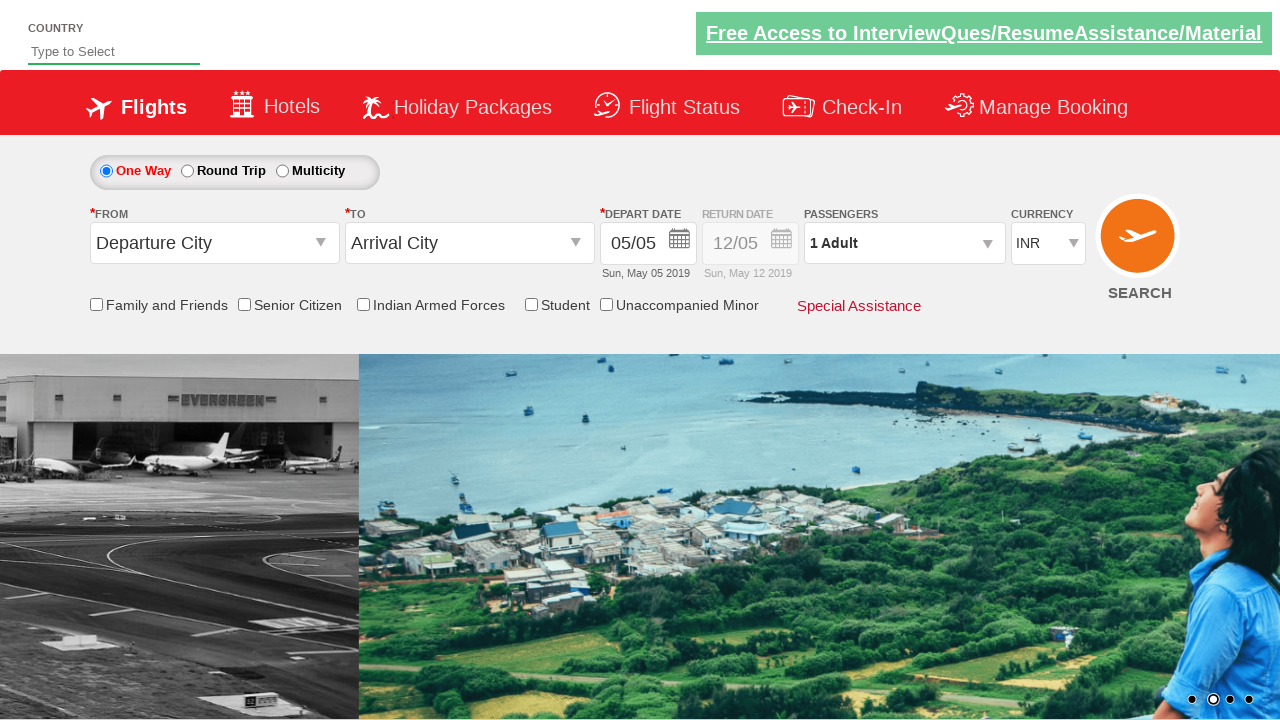

Clicked One-way radio button at (106, 171) on #ctl00_mainContent_rbtnl_Trip_0
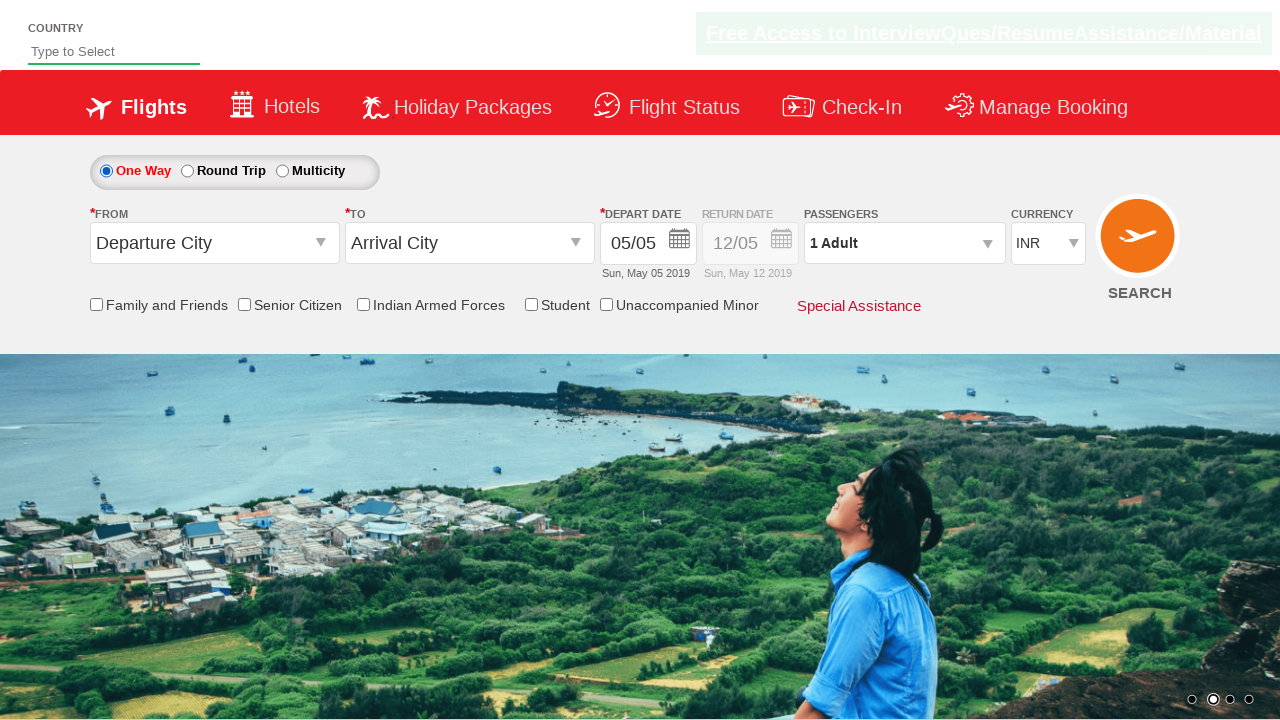

Retrieved style attribute after one-way selection: display: block; opacity: 0.5;
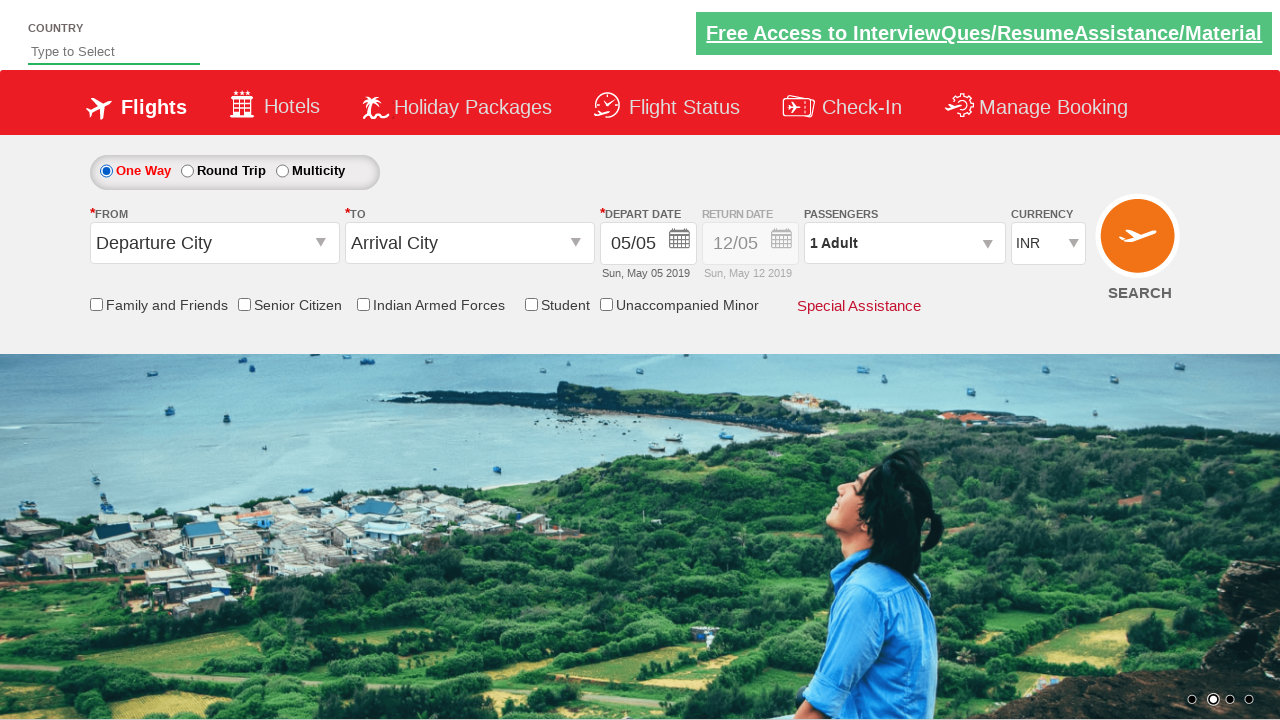

Clicked Round-trip radio button at (187, 171) on #ctl00_mainContent_rbtnl_Trip_1
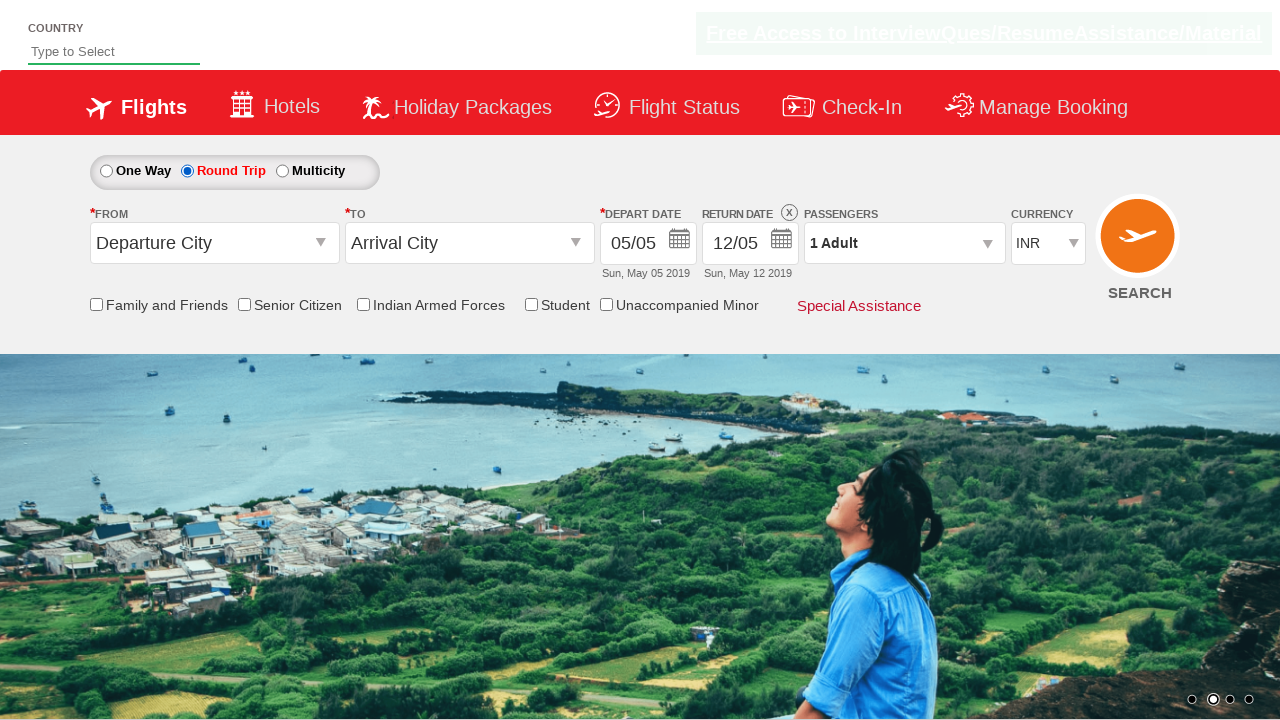

Retrieved style attribute after round-trip selection: display: block; opacity: 1;
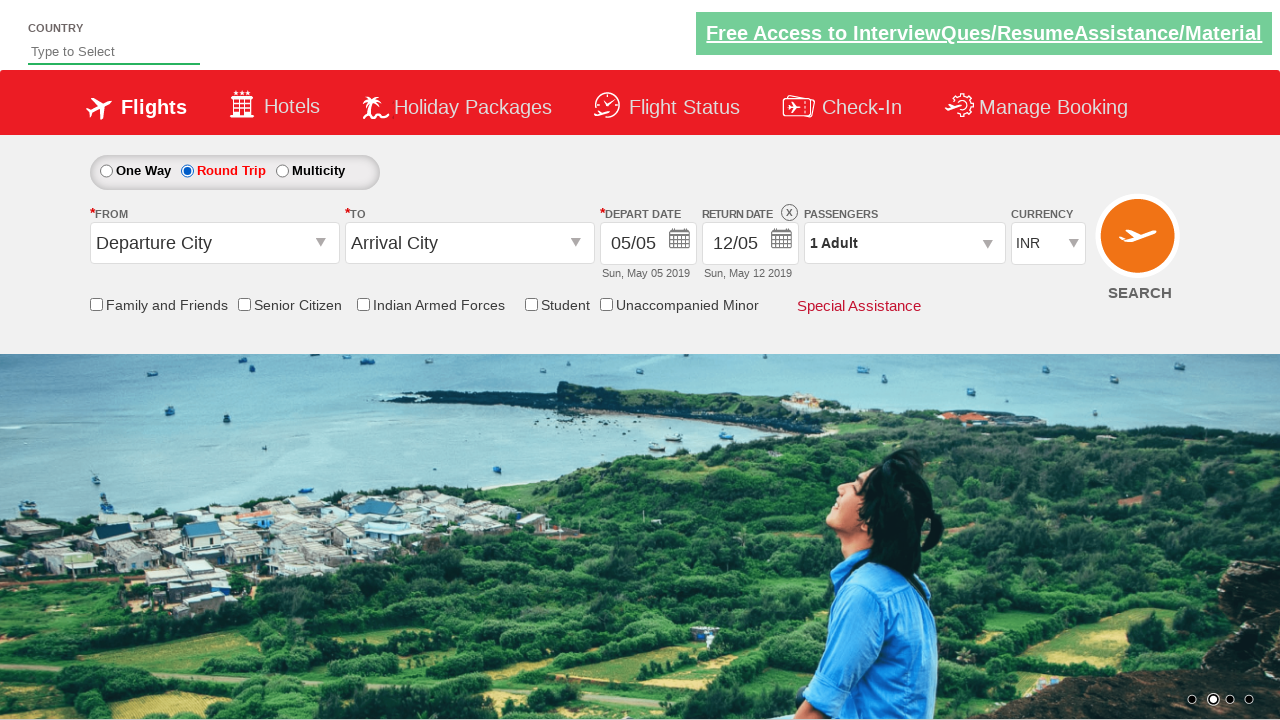

Verified that round-trip selection makes return date visible (opacity 1 confirmed)
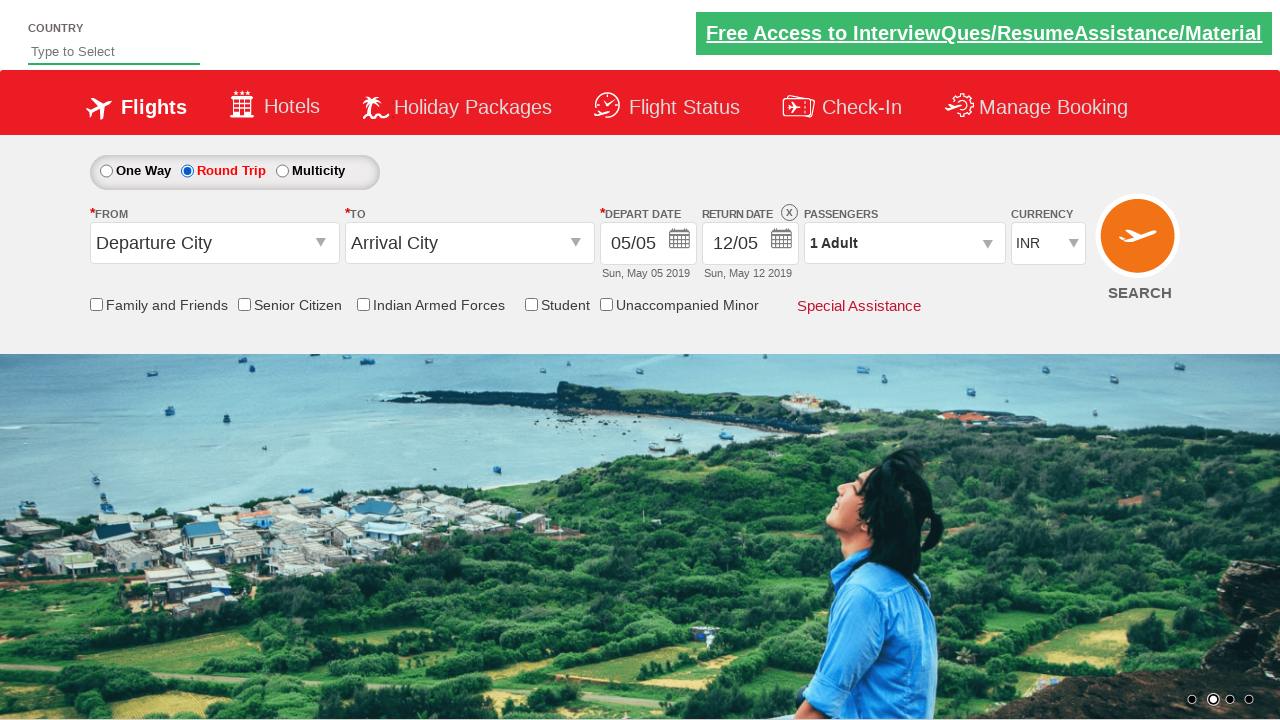

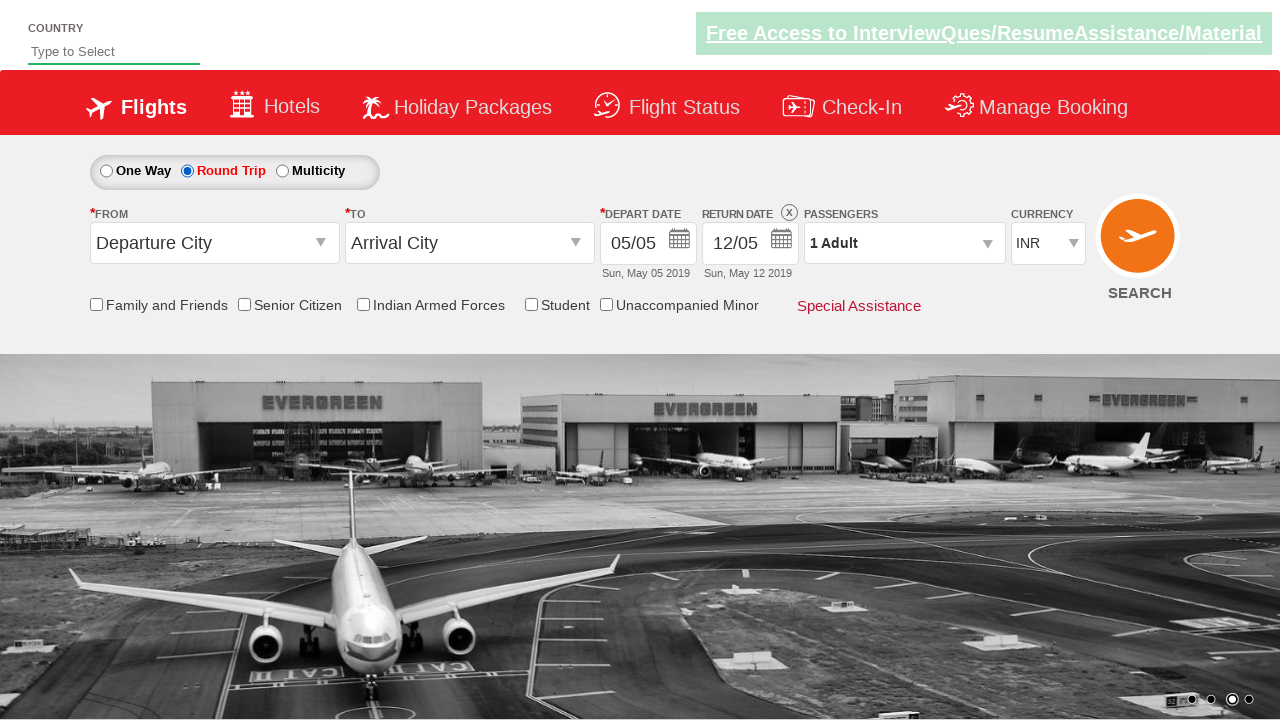